Tests dynamic element loading by clicking a start button and waiting for a welcome message to appear on the page

Starting URL: http://syntaxprojects.com/dynamic-elements-loading.php

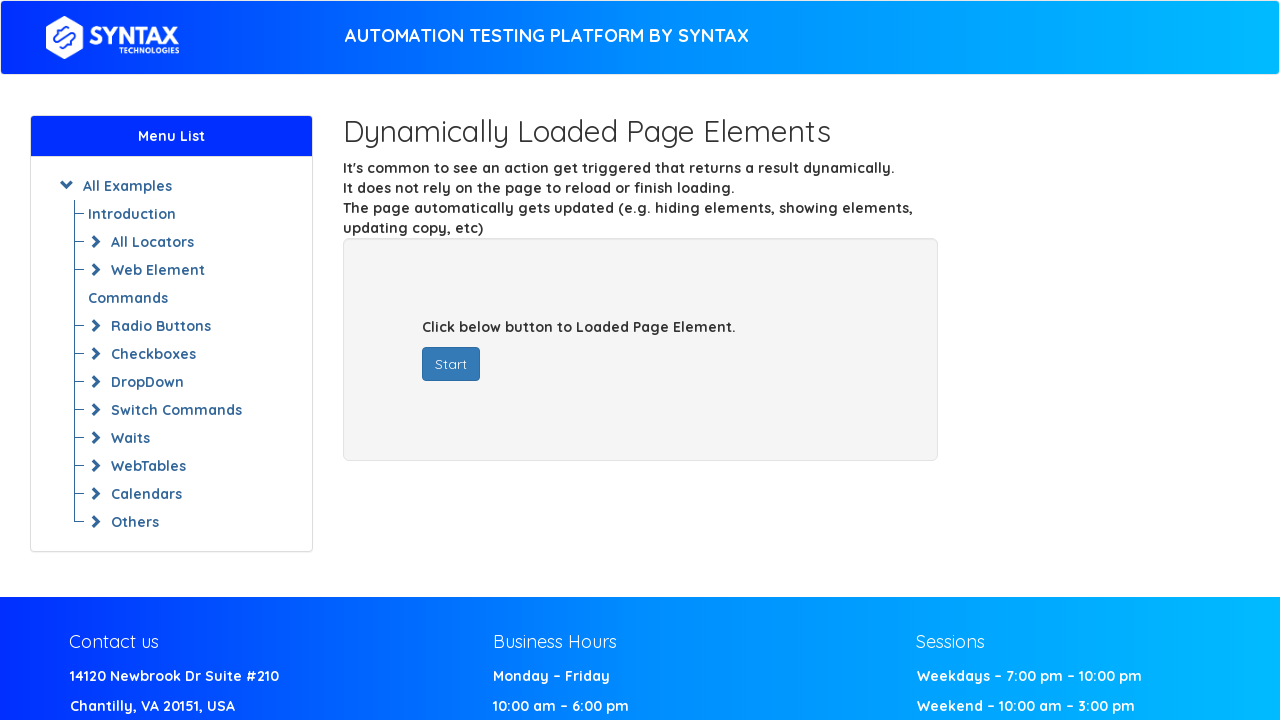

Clicked start button to trigger dynamic content loading at (451, 364) on #startButton
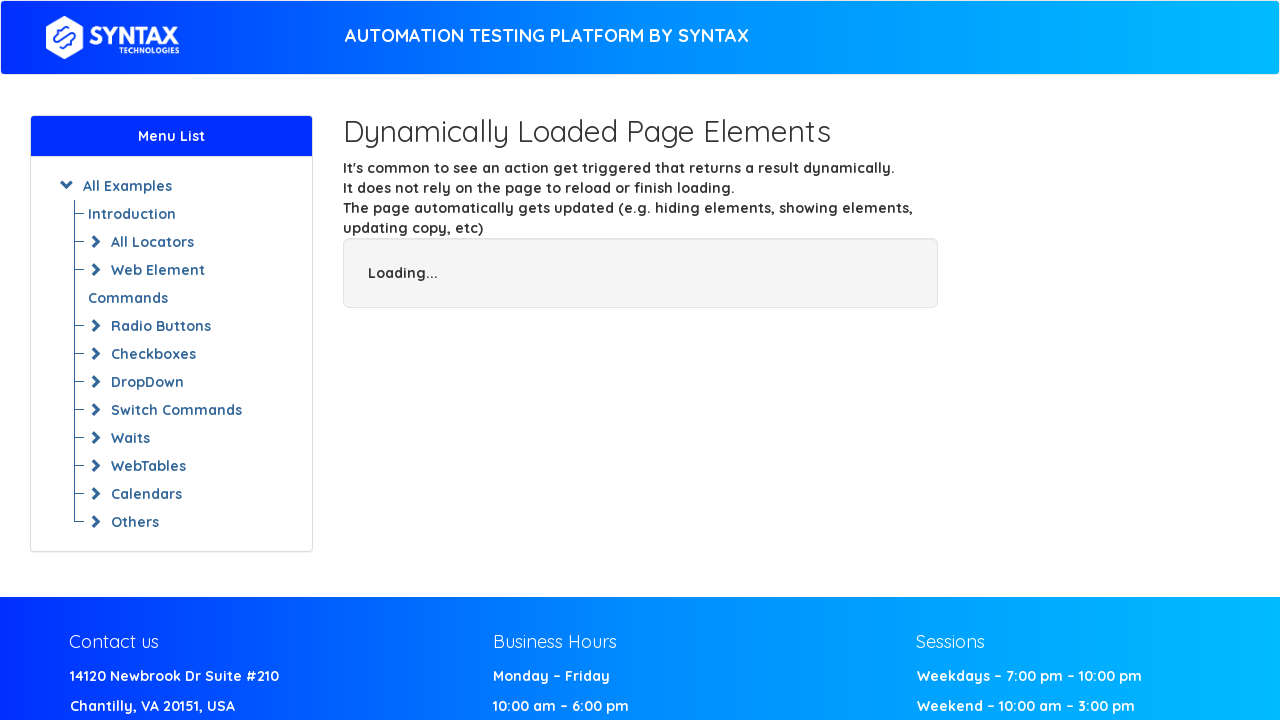

Waited for welcome message to become visible
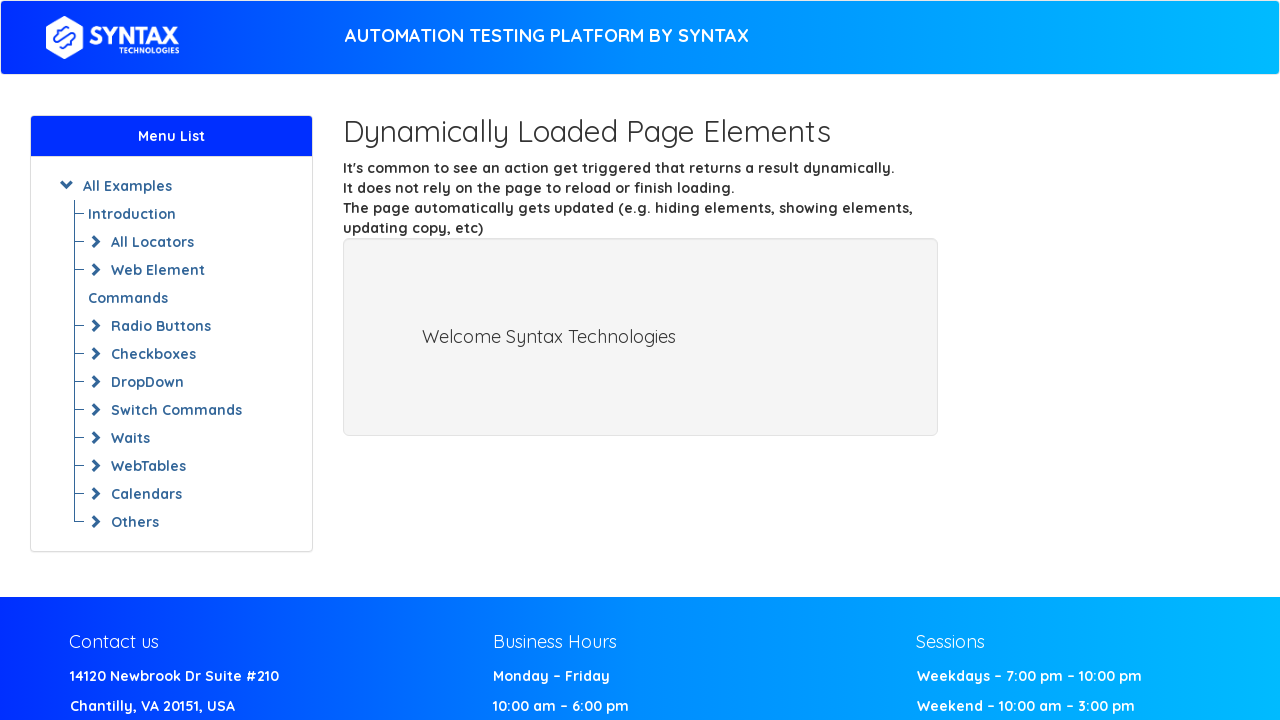

Located welcome element using XPath
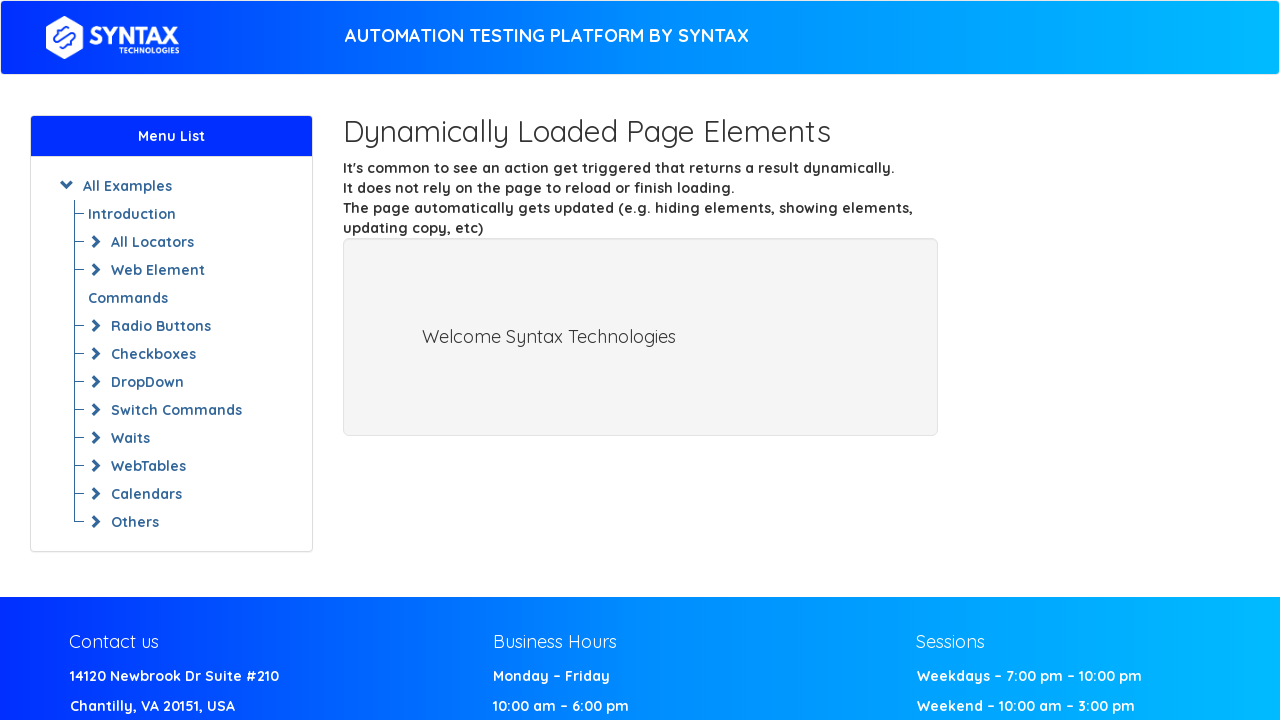

Verified welcome element is visible
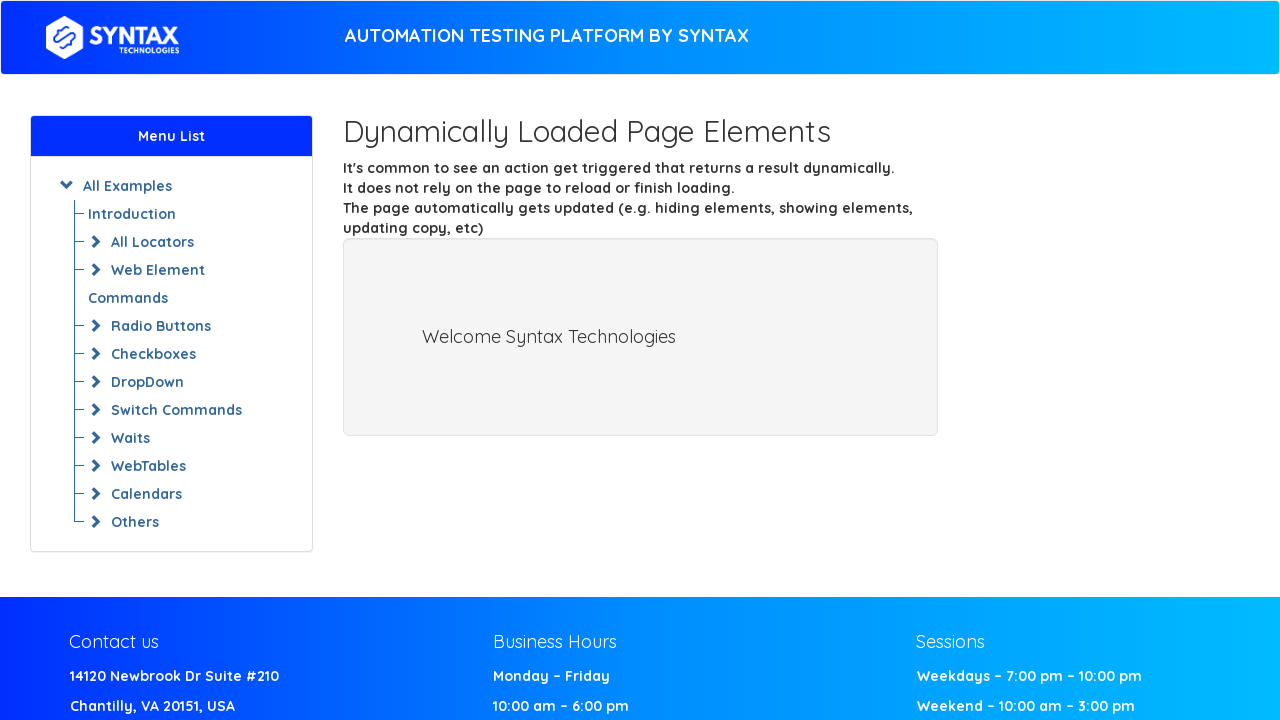

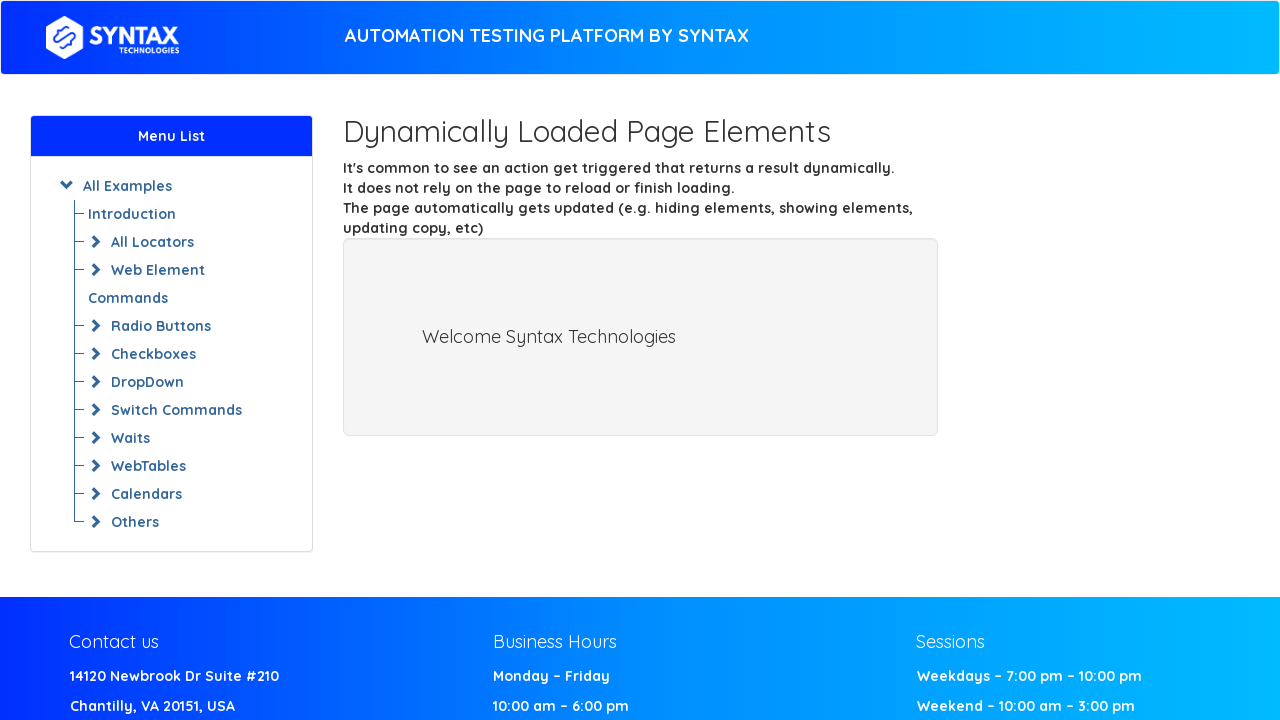